Demonstrates clicking on a color input element on a test inputs page

Starting URL: https://www.selenium.dev/selenium/web/inputs.html

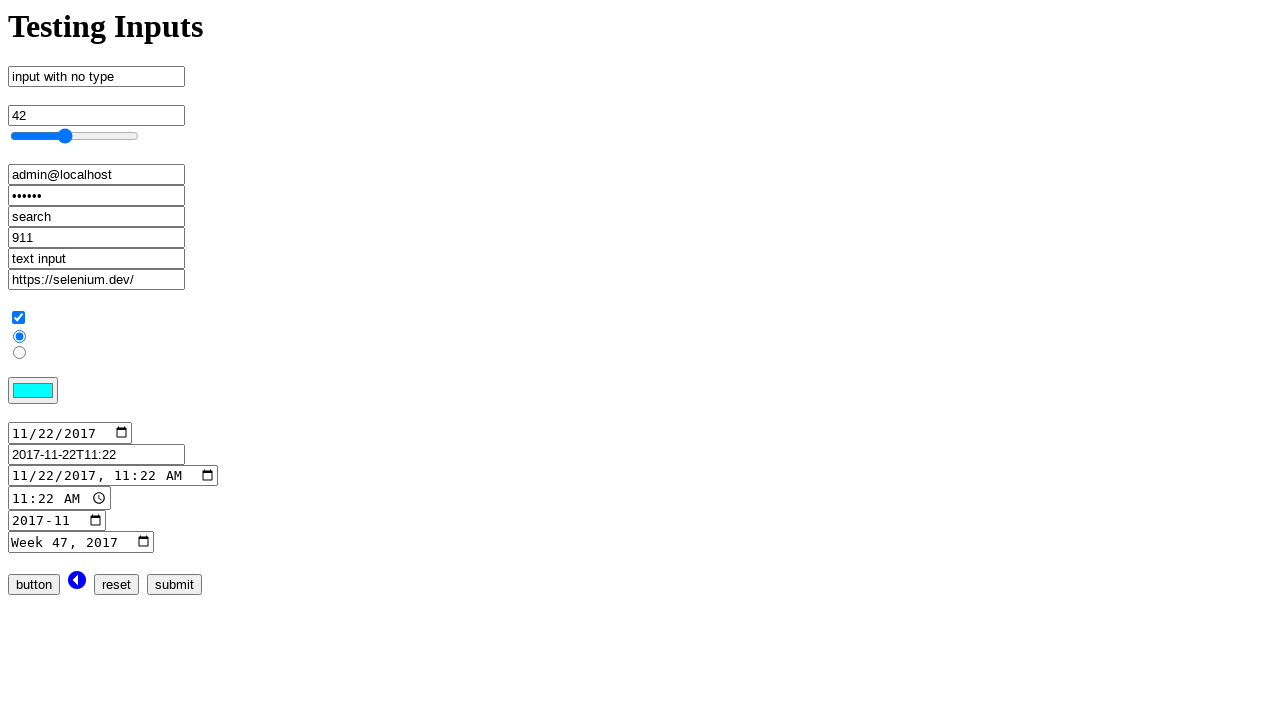

Clicked on the color input element at (33, 391) on input[name='color_input']
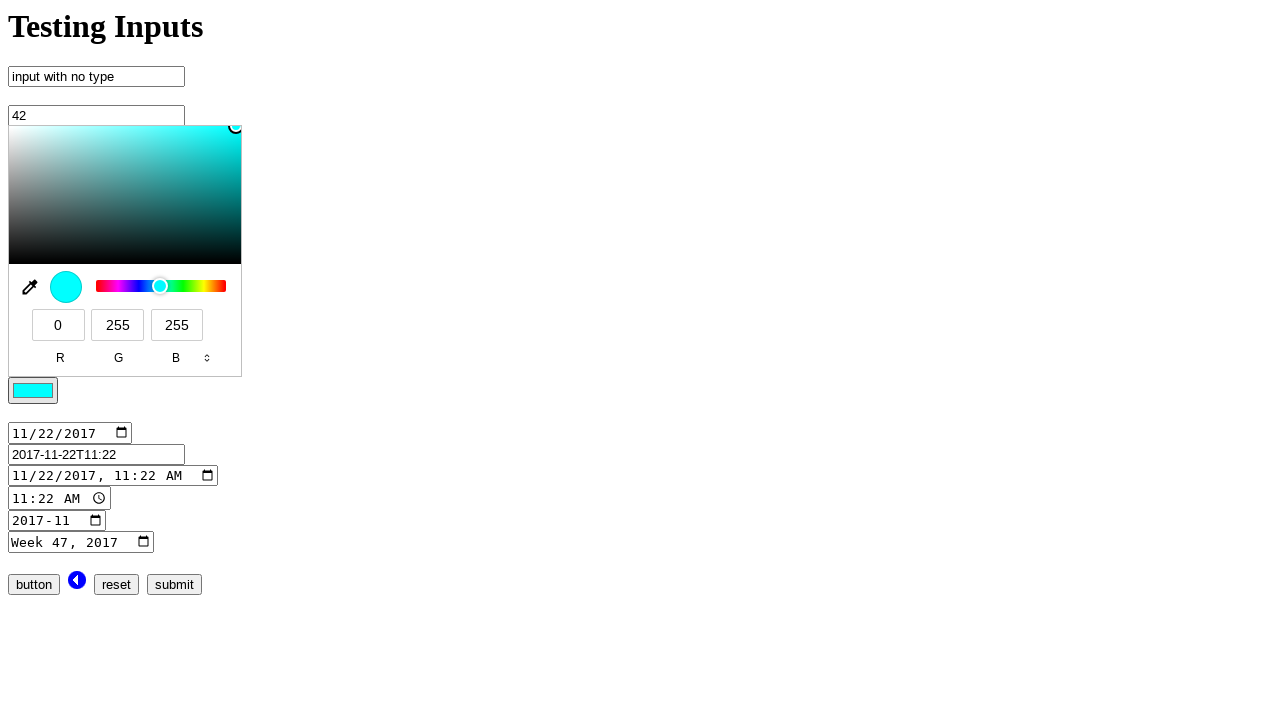

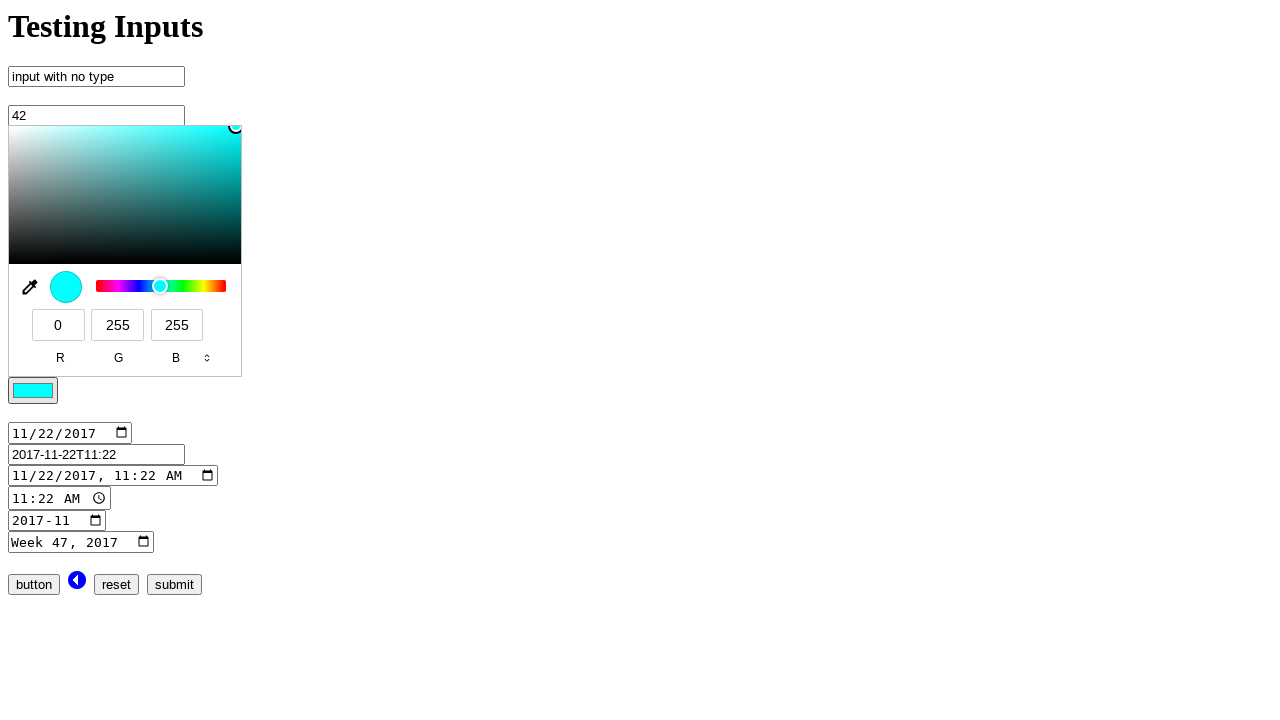